Tests that clicking the first button on the Challenging DOM page causes the canvas element to change

Starting URL: https://the-internet.herokuapp.com/challenging_dom

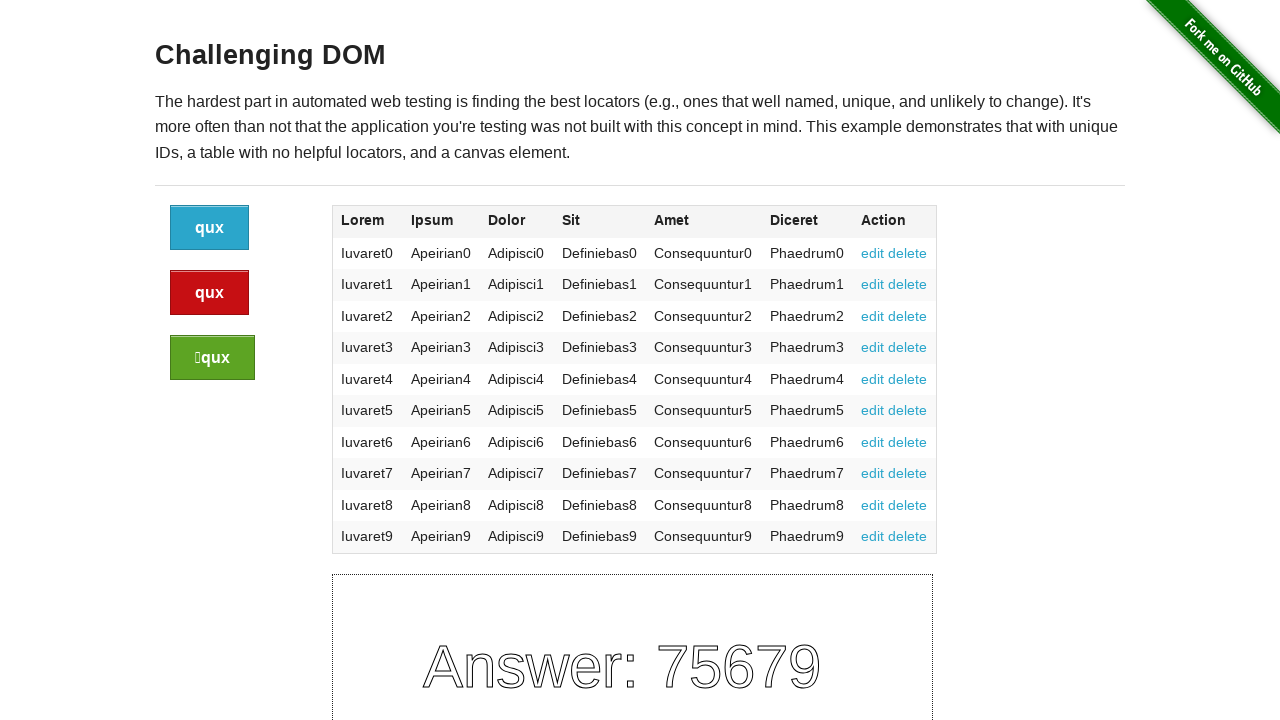

Waited for page to load
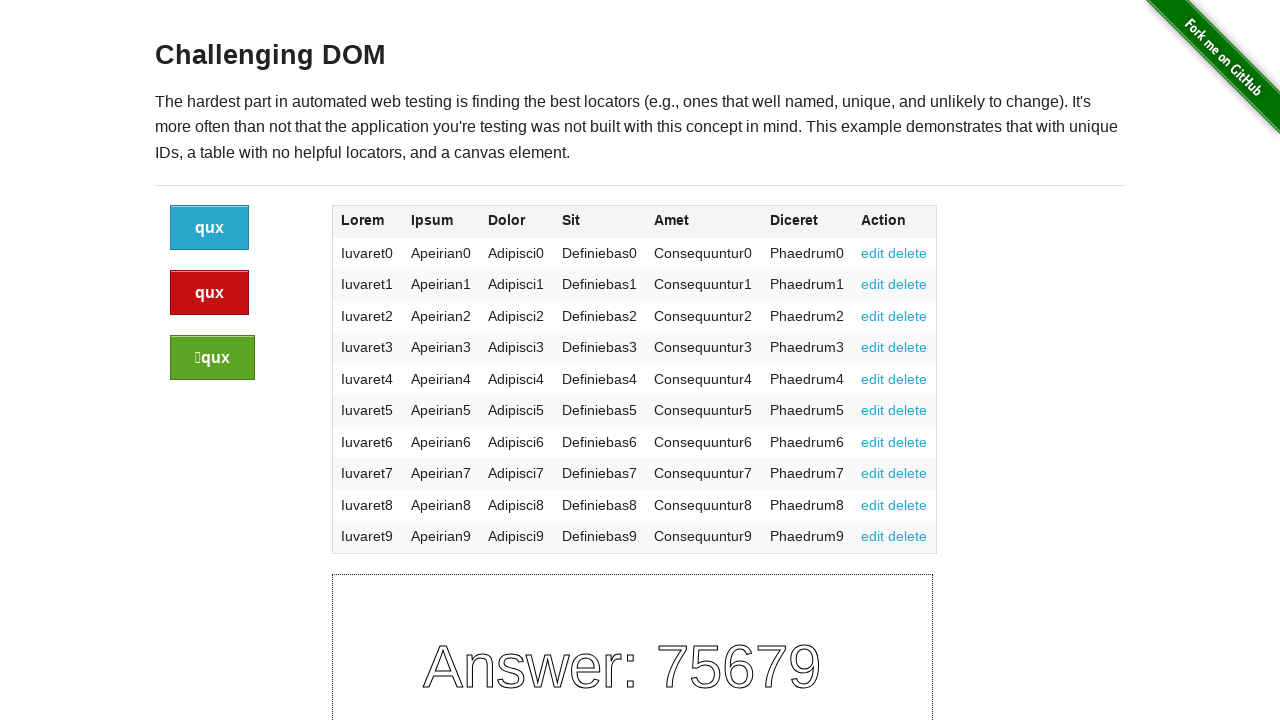

Captured initial screenshot of canvas element
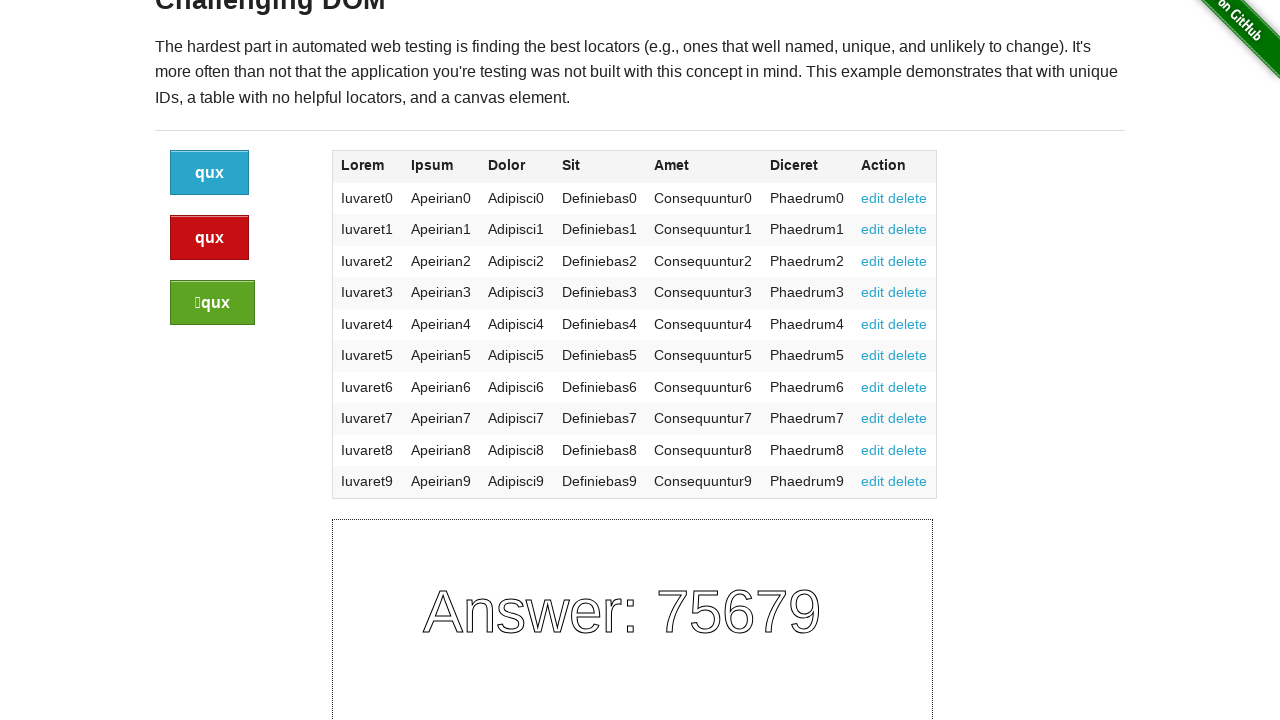

Clicked the first button on the page
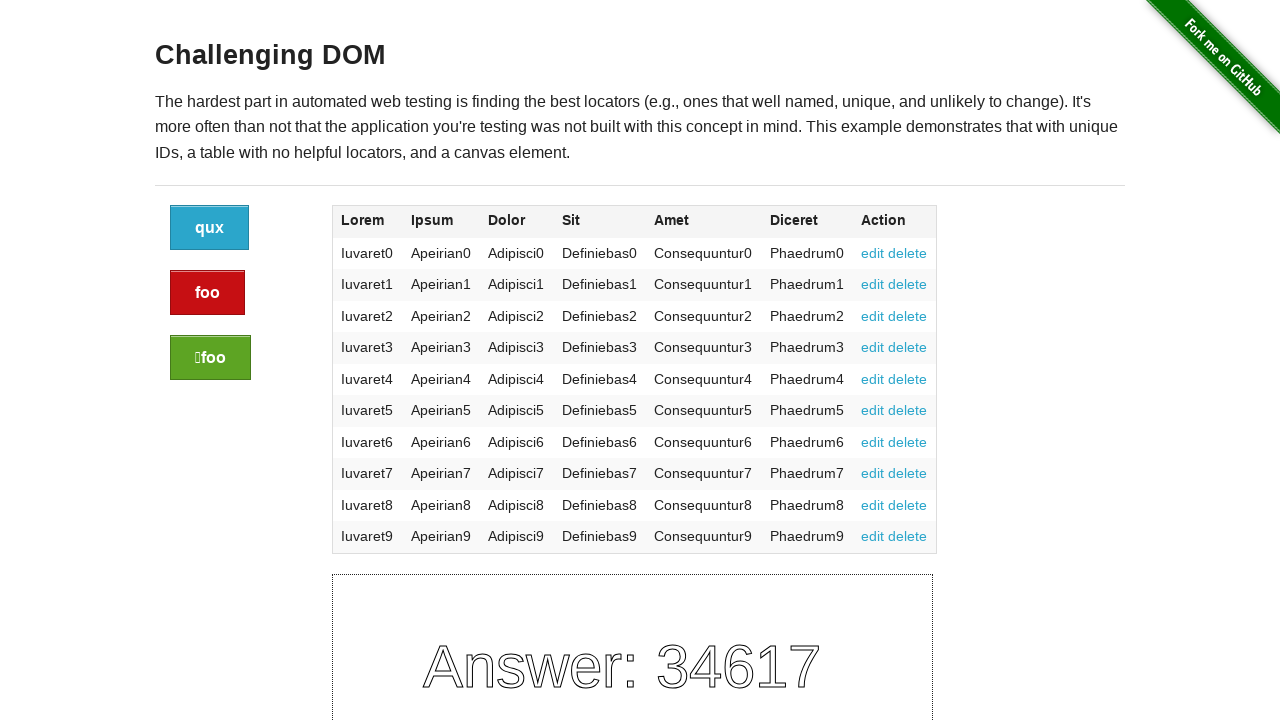

Waited for canvas element to update at (210, 173) on .button >> nth=0
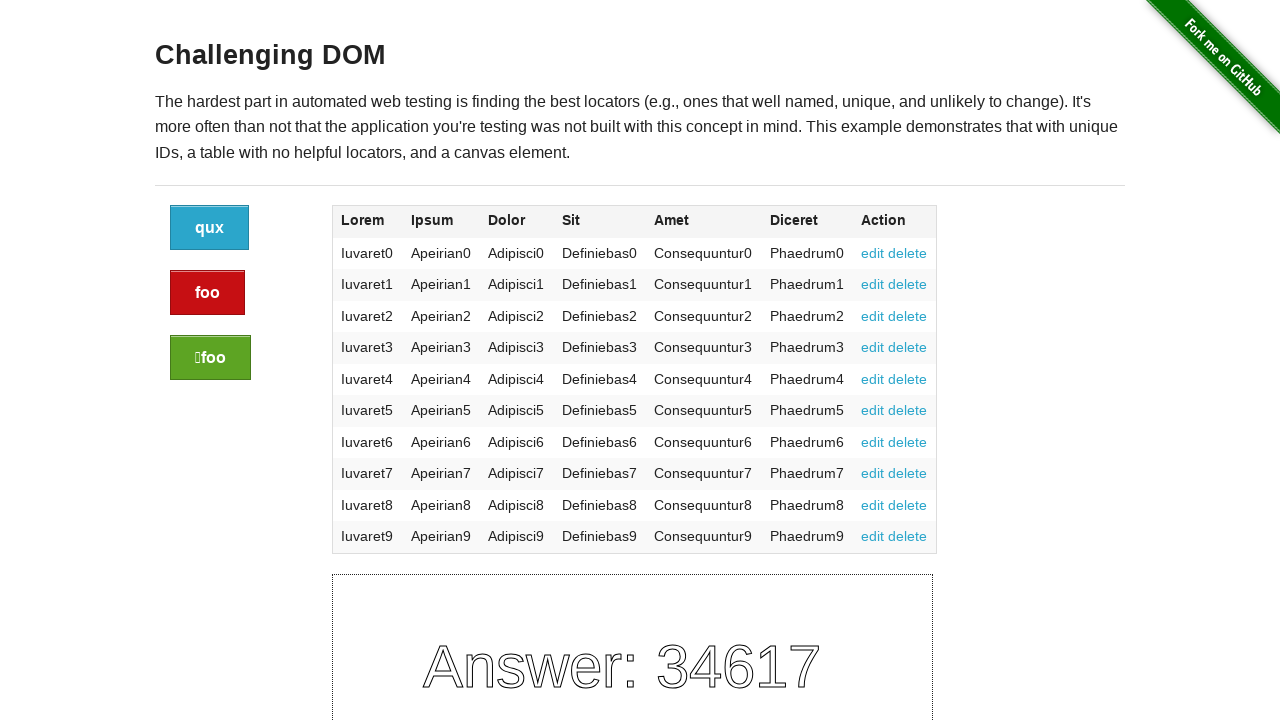

Captured new screenshot of canvas element
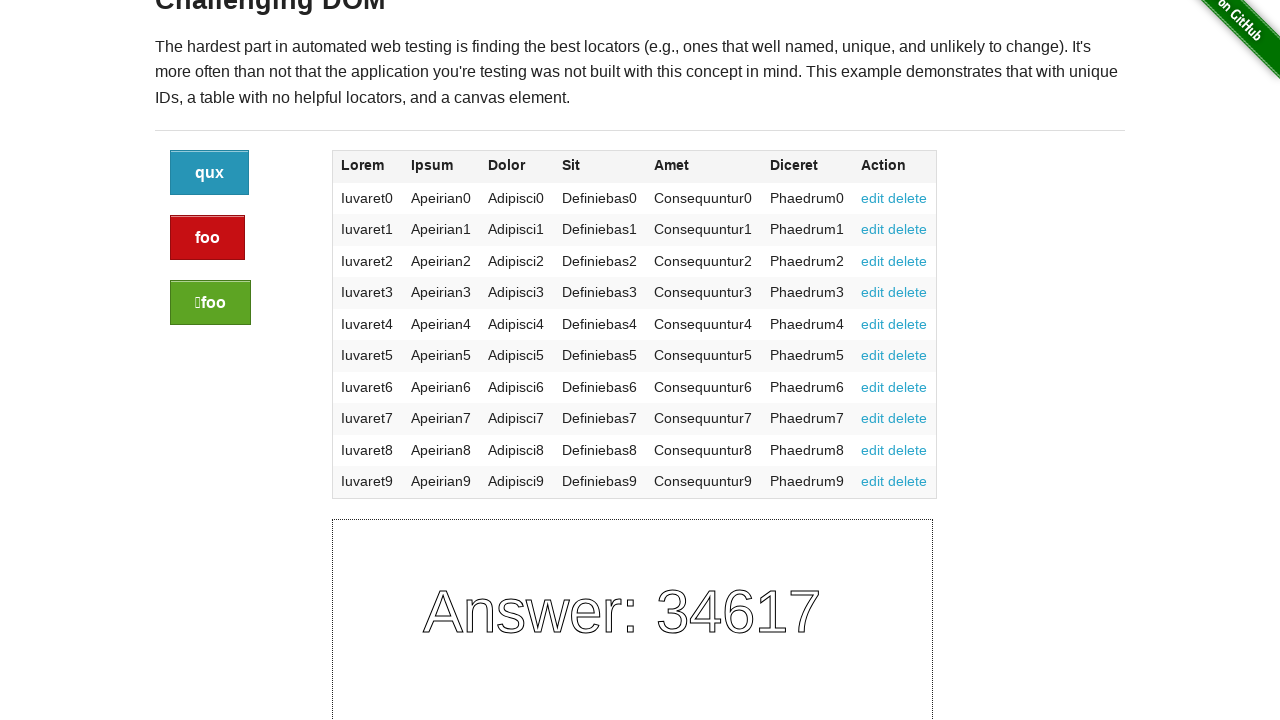

Verified that canvas element changed after button click
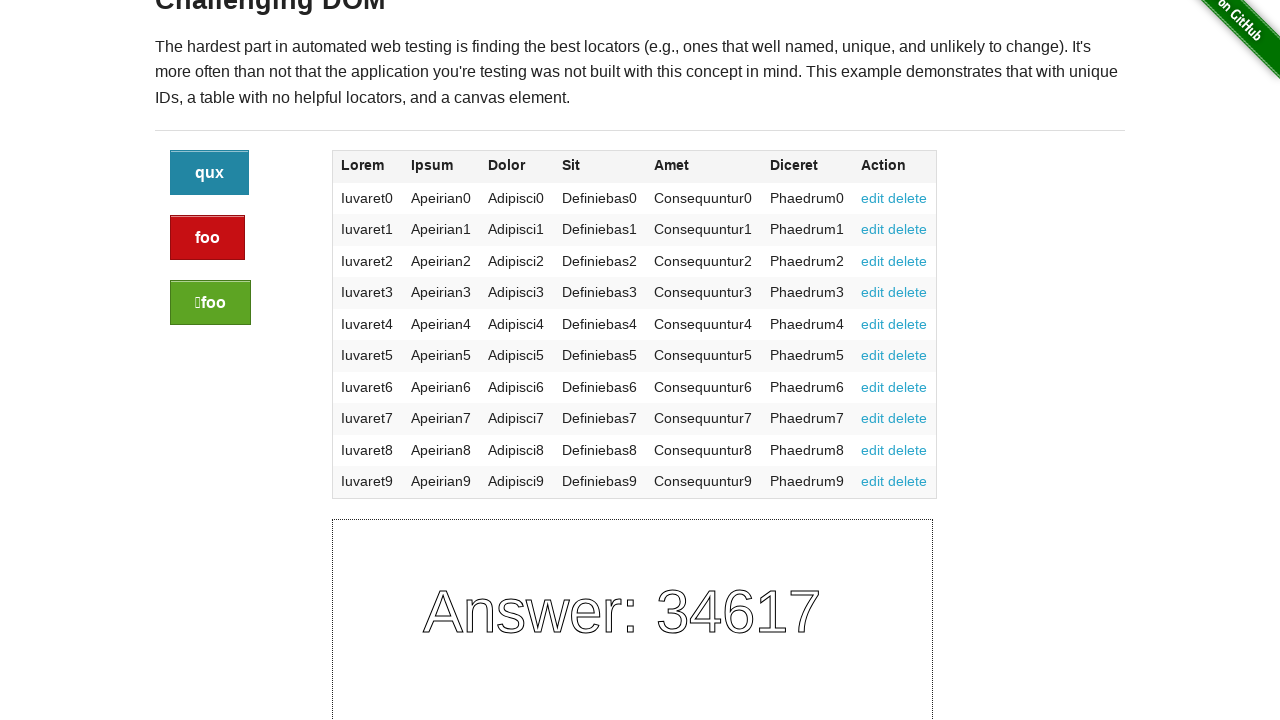

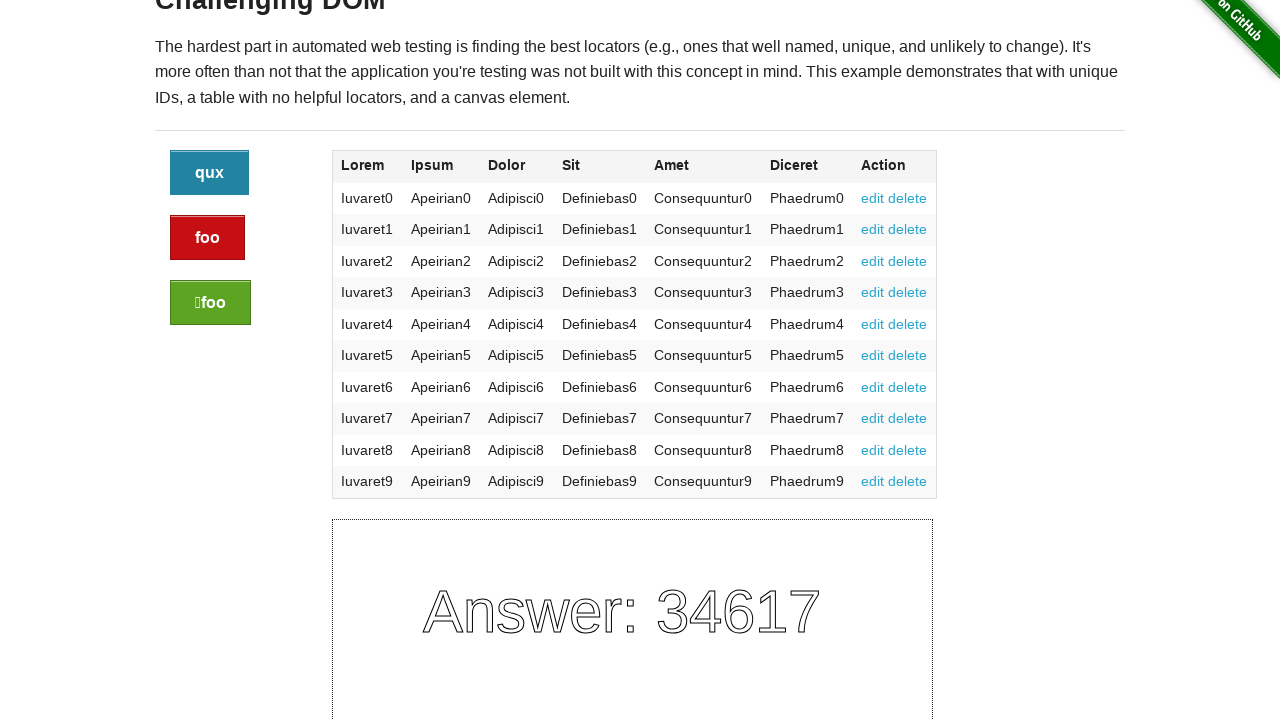